Tests page scrolling functionality by scrolling down and then back up on the alerts demo page

Starting URL: https://demoqa.com/alerts

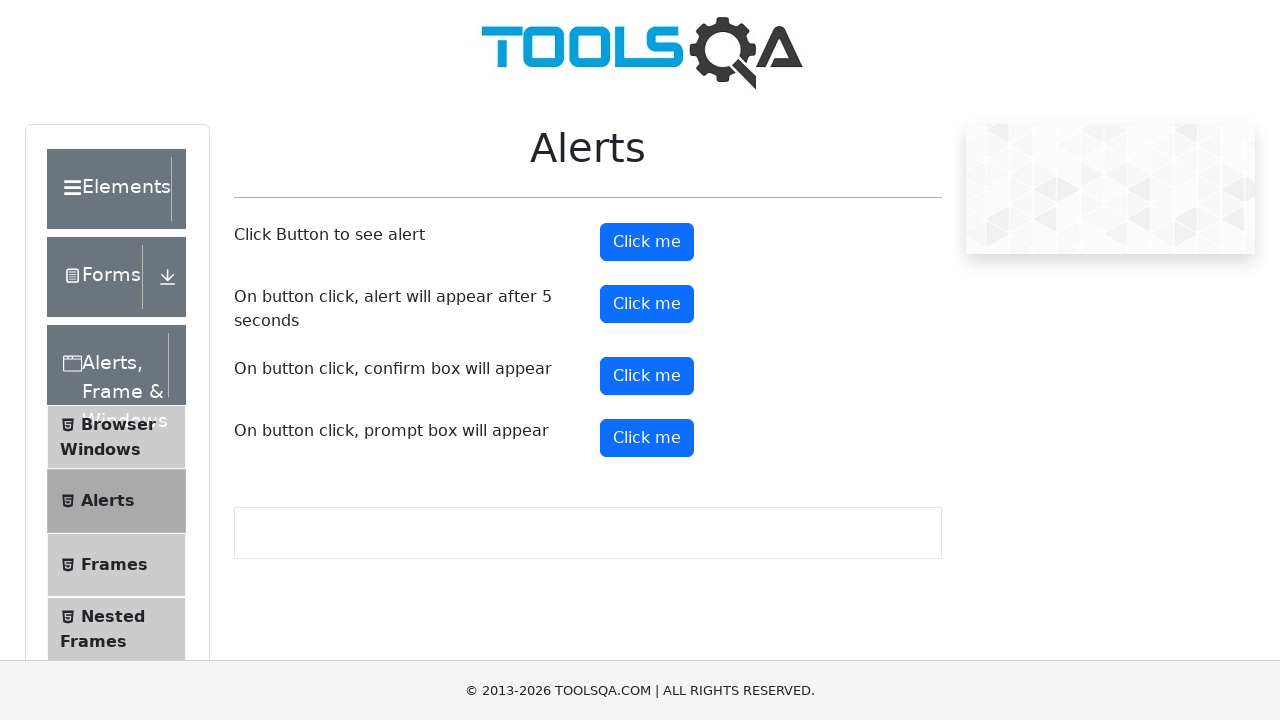

Scrolled down by 120 pixels on alerts demo page
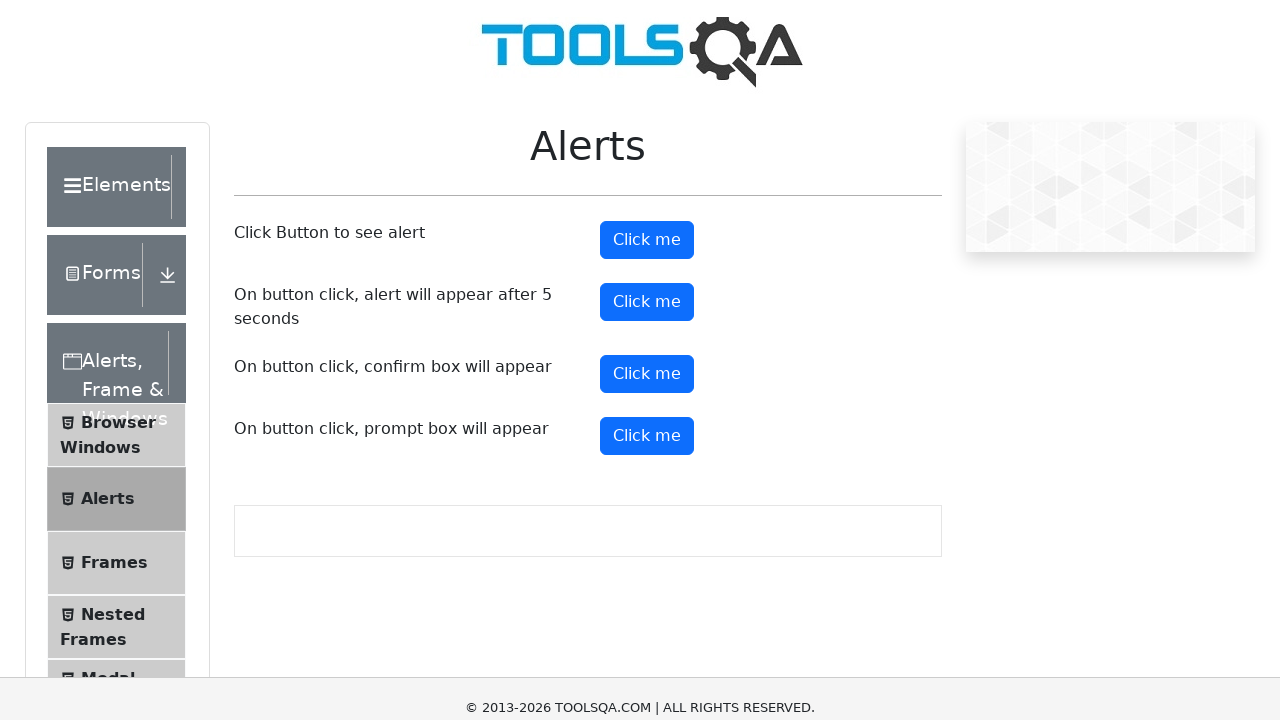

Waited 1 second to observe scroll effect
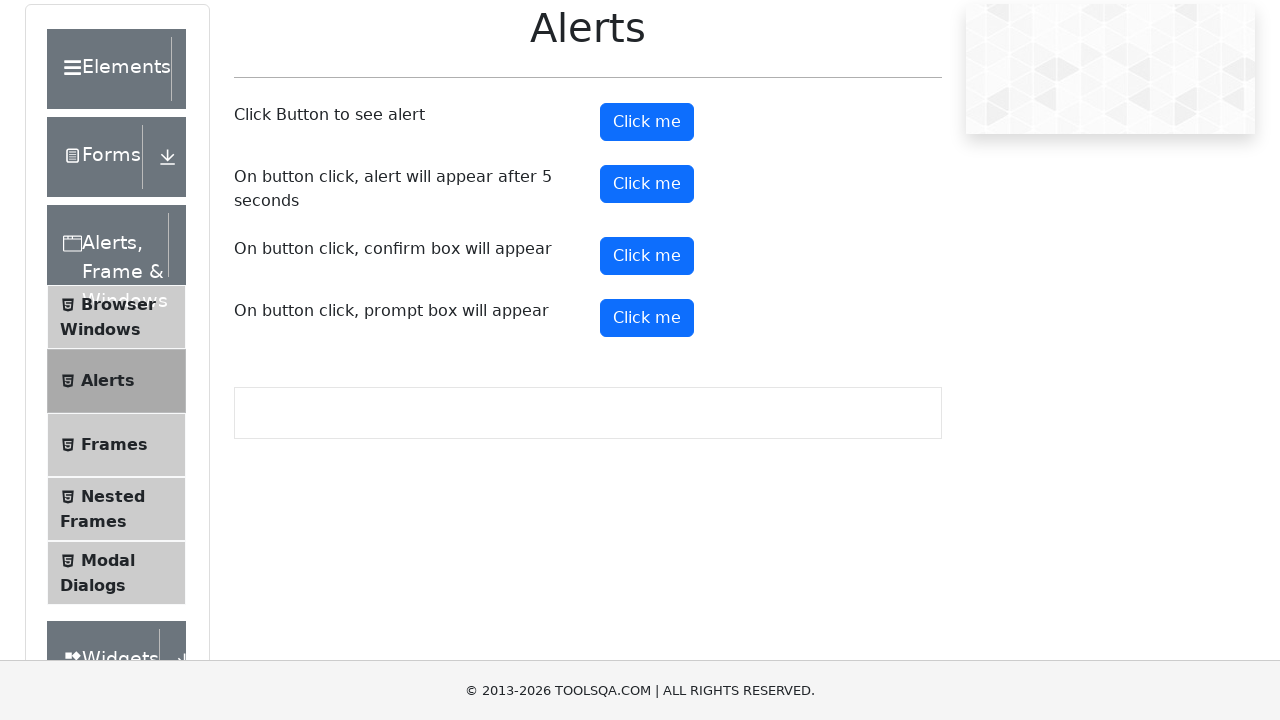

Scrolled up by 70 pixels
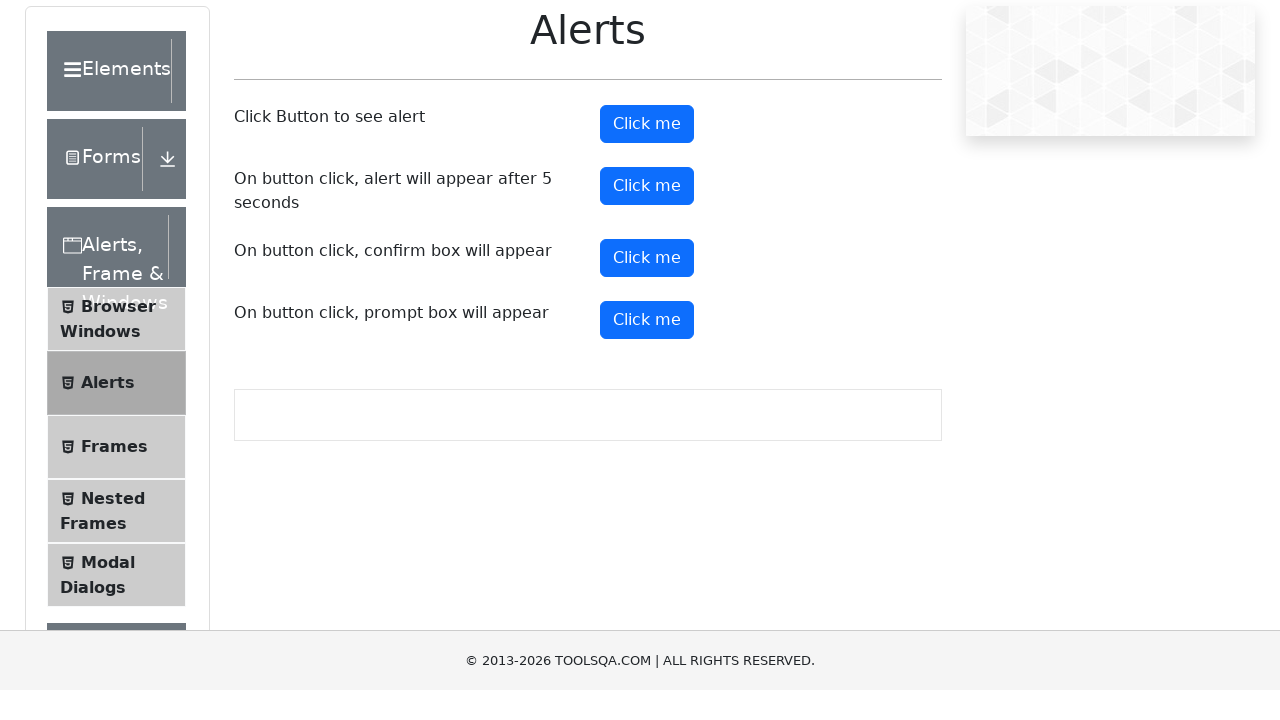

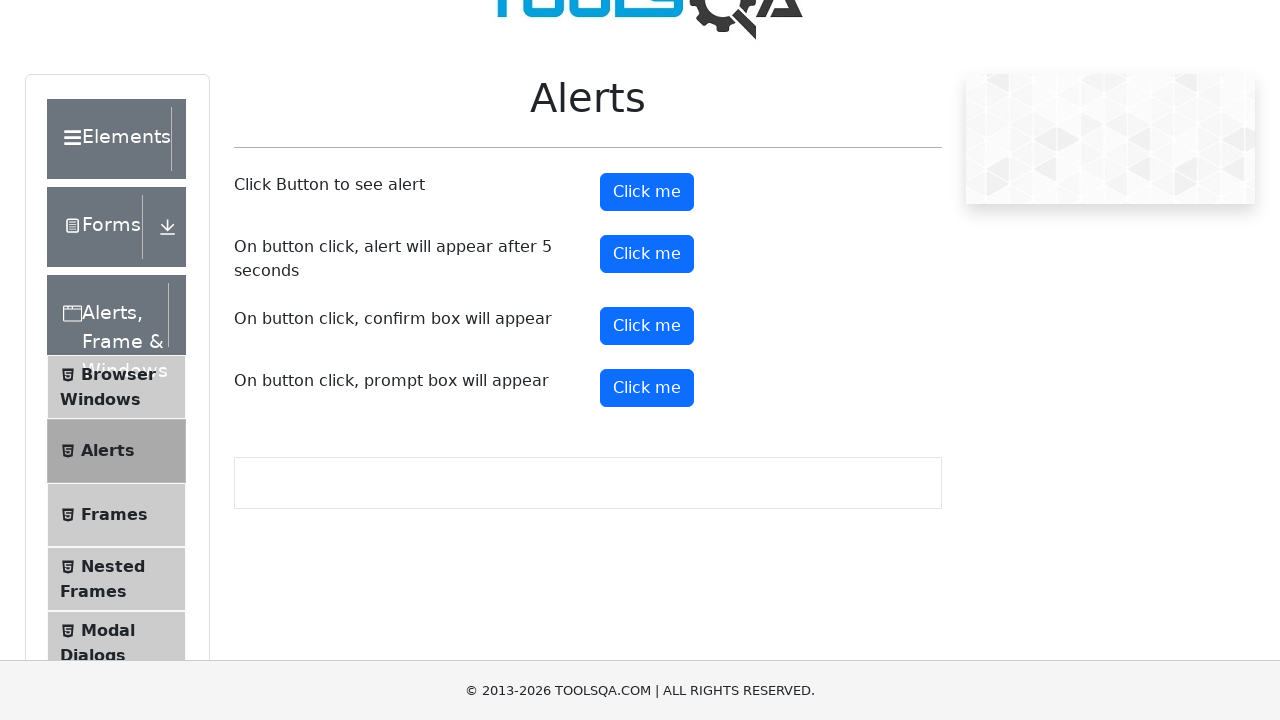